Tests scrolling functionality on a page with a fixed header table, scrolls the main window and then scrolls within a table container to access table data

Starting URL: https://rahulshettyacademy.com/AutomationPractice/

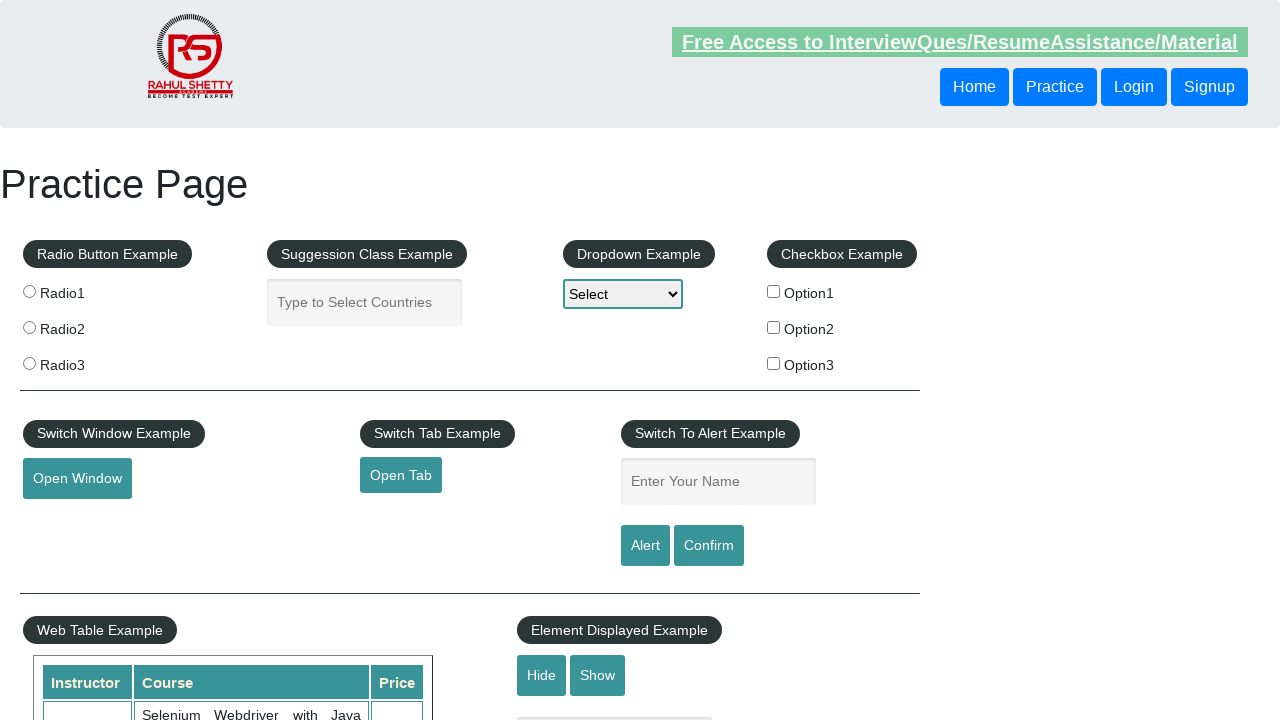

Scrolled main window down by 500 pixels
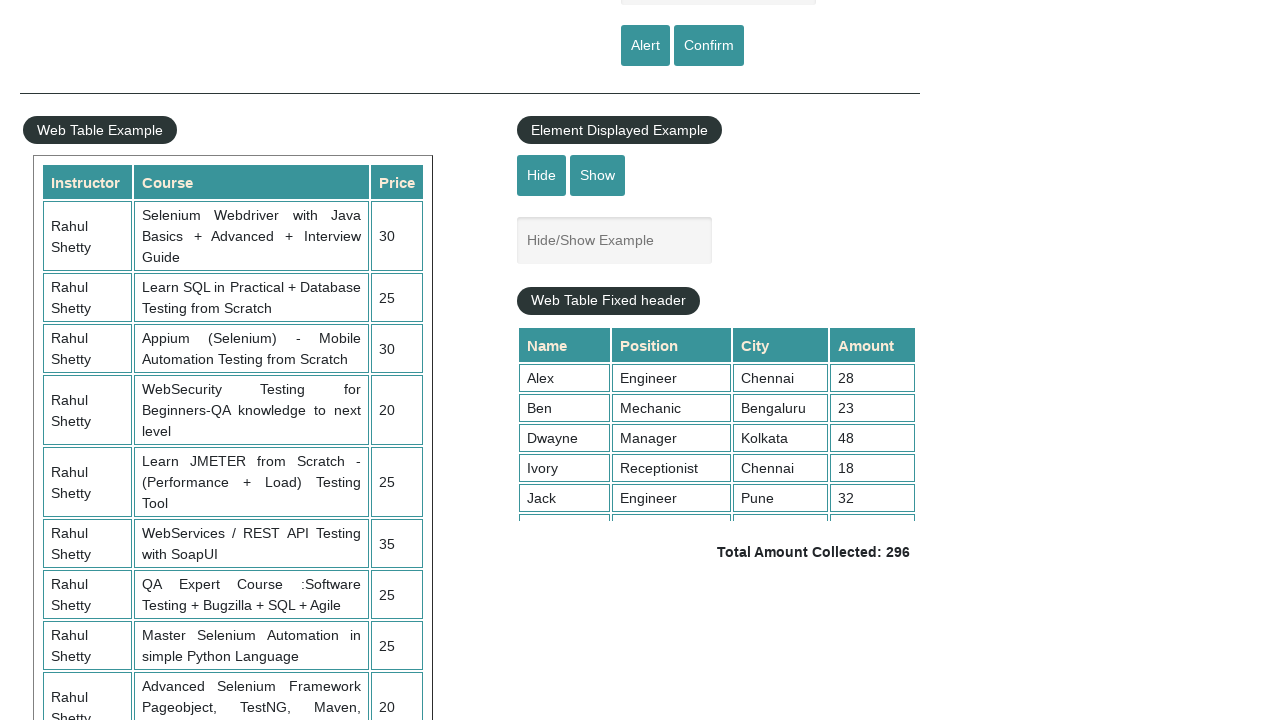

Waited 3000ms for scroll animation to complete
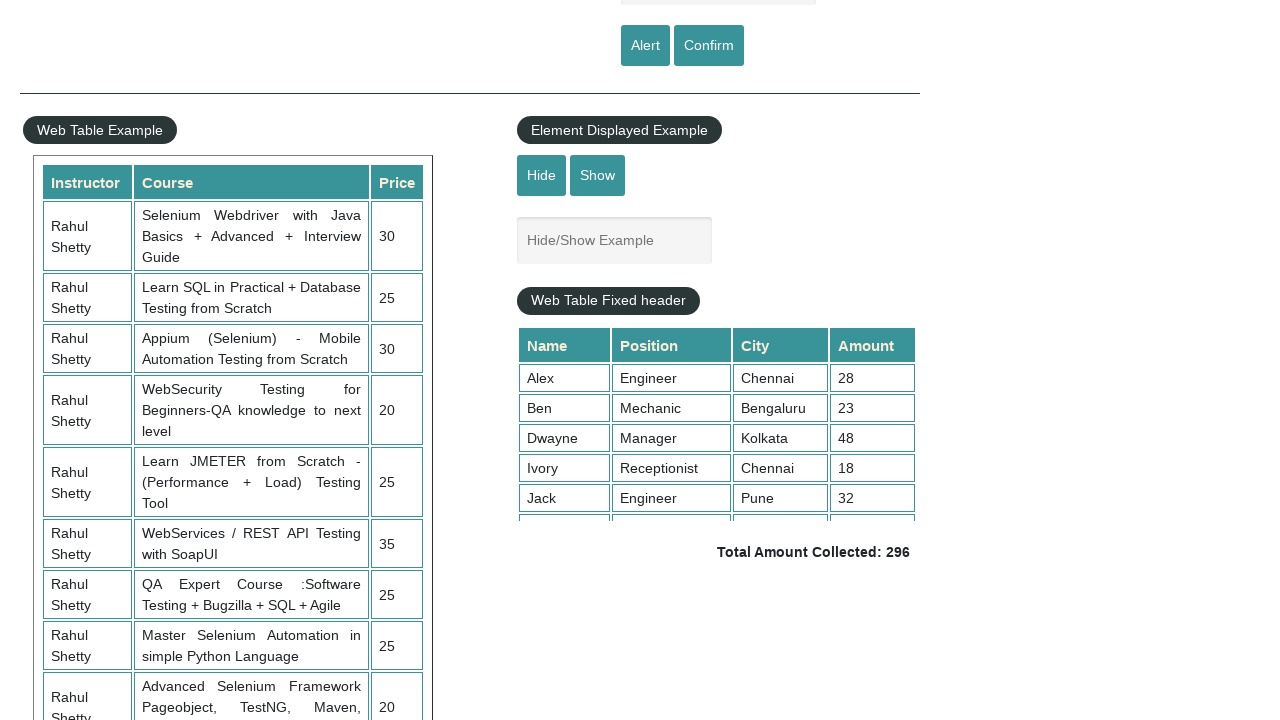

Scrolled table container to scrollTop=5000 to access table data
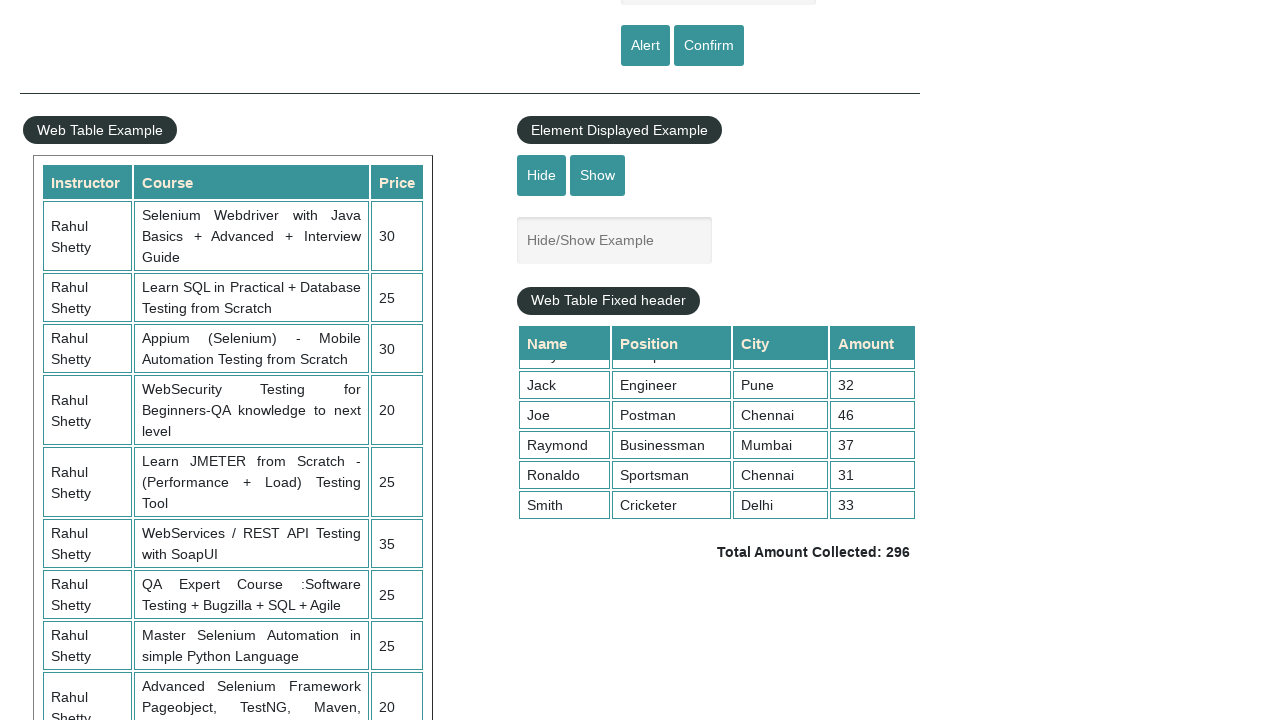

Table 3rd column elements loaded and visible
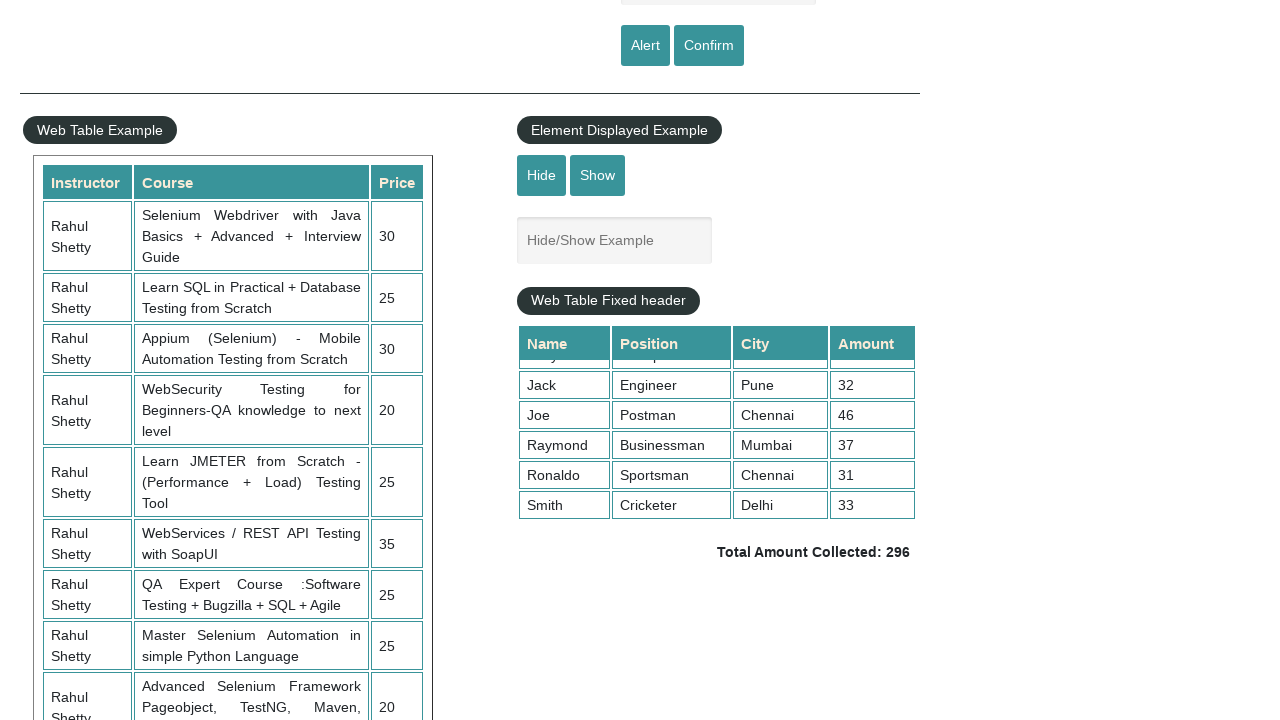

Retrieved all values from 3rd column of table
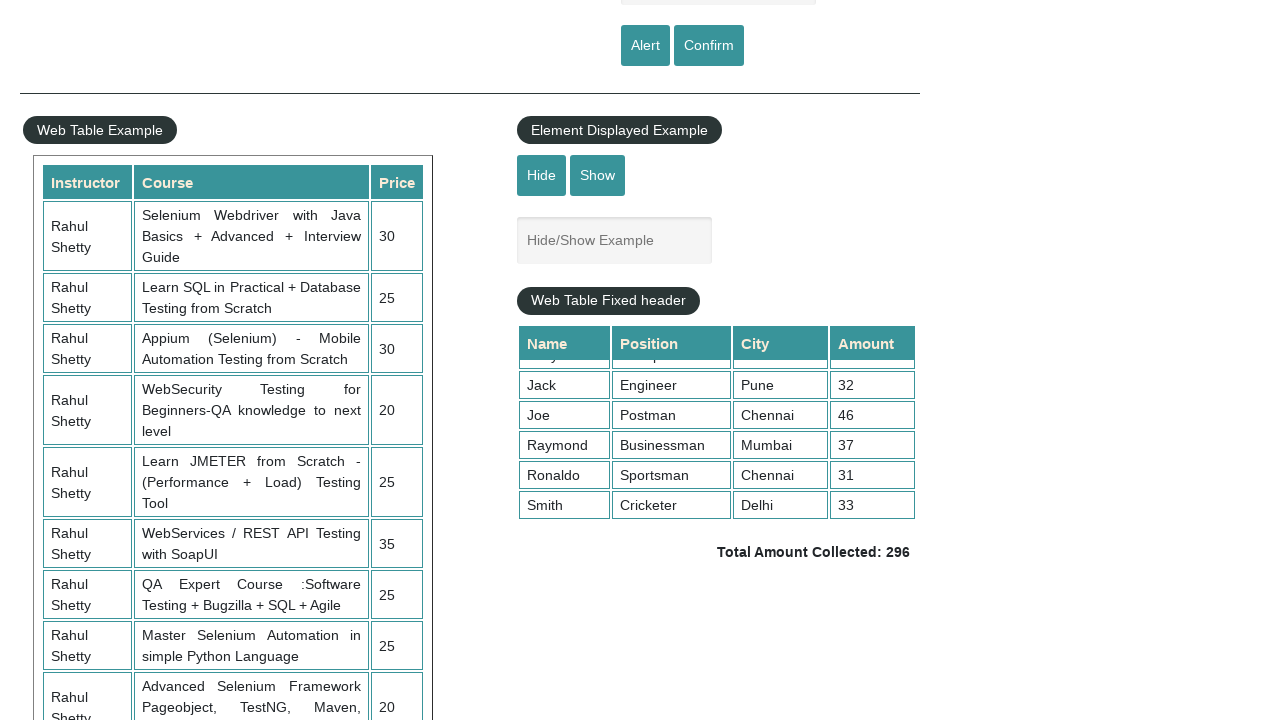

Calculated sum of table values: 235
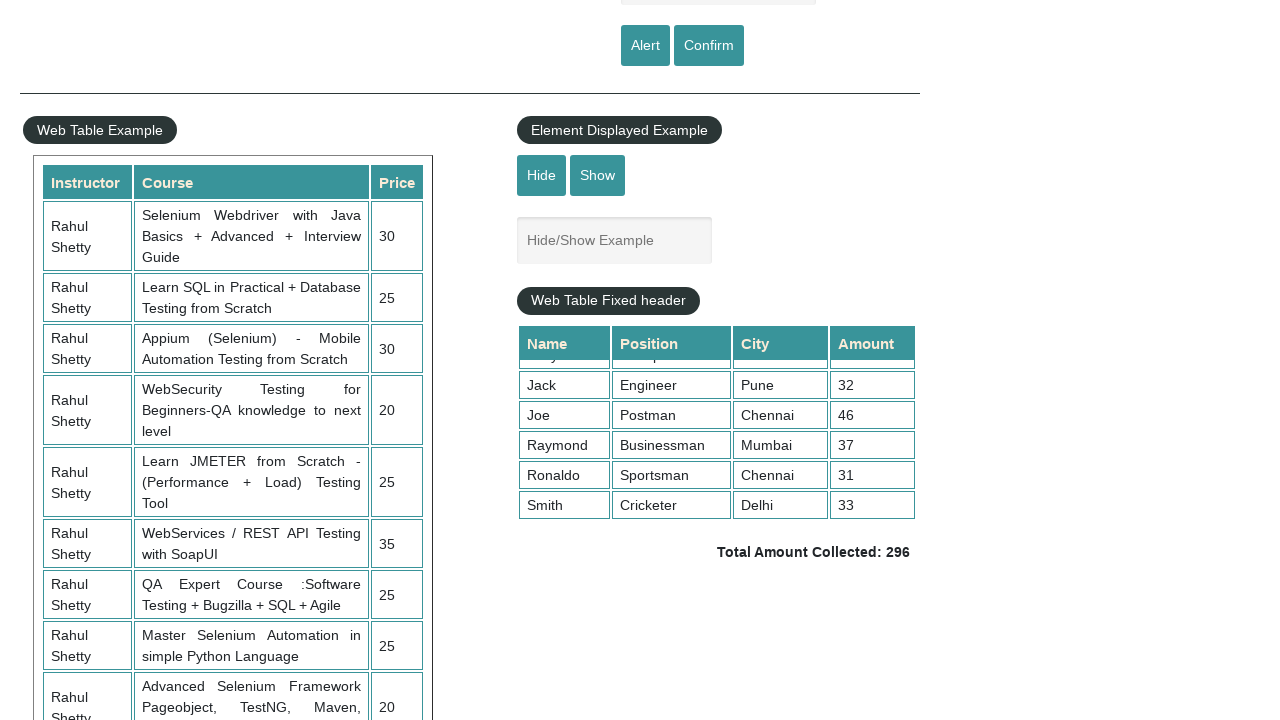

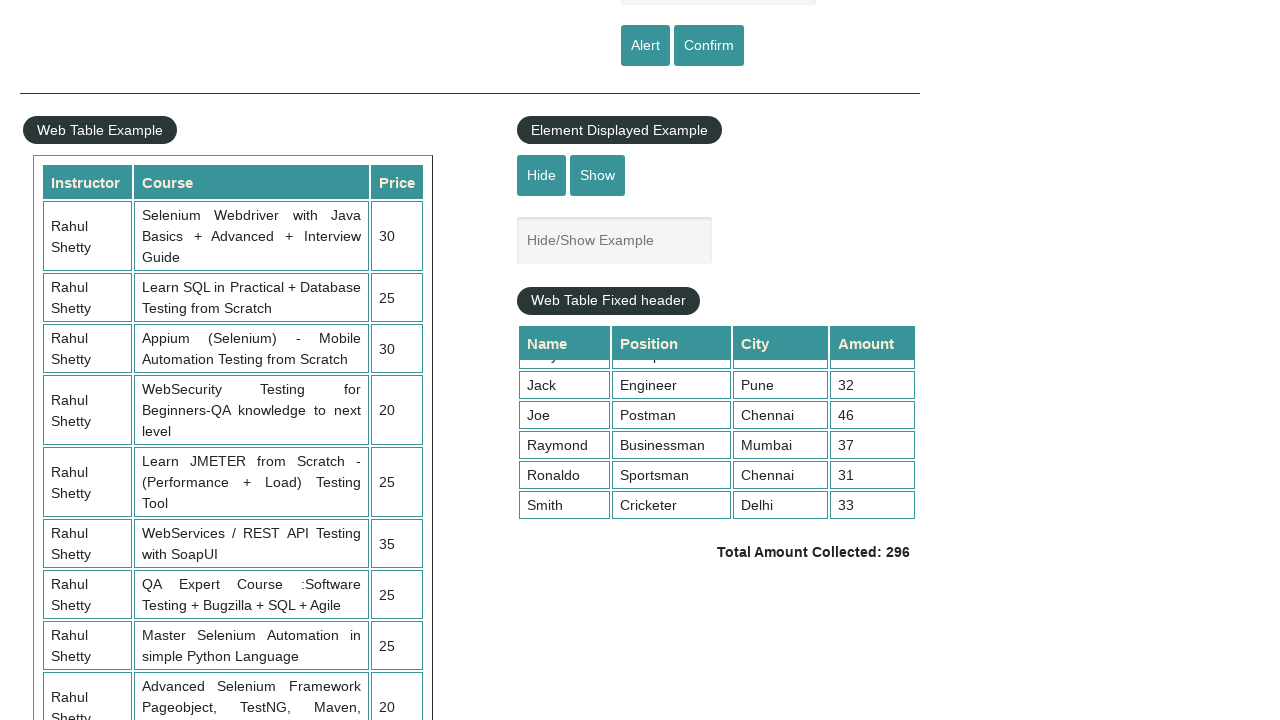